Tests online cinema form by filling film and serial preferences, clicking through steps, and saving selections

Starting URL: https://lm.skillbox.cc/qa_tester/module07/practice3/

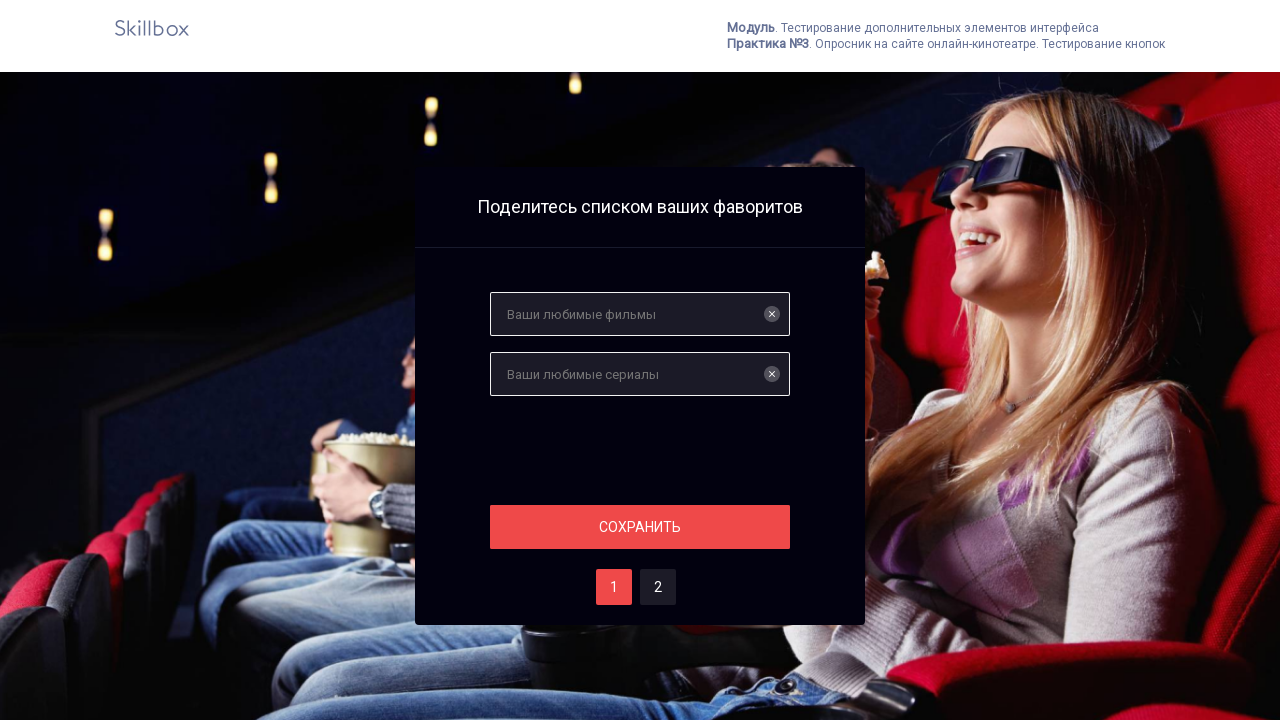

Filled films input with 'Троя' on input[name='films']
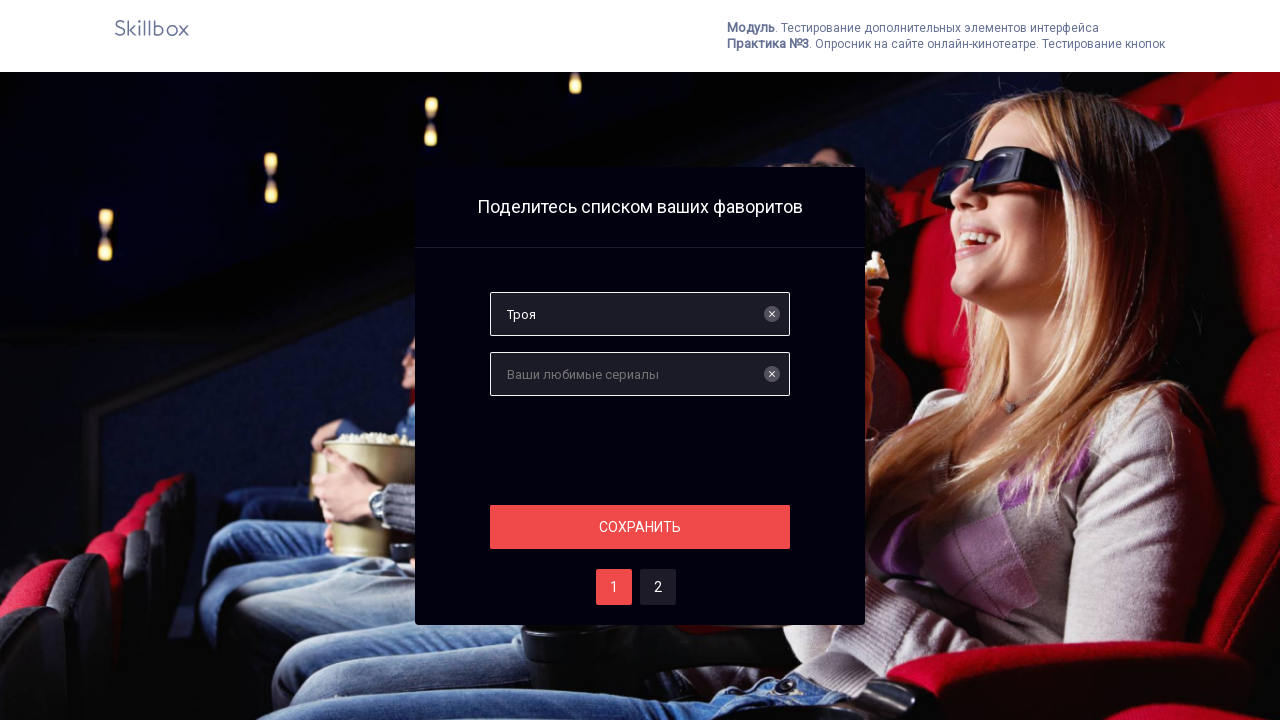

Filled serials input with 'Девчонки' on #serials
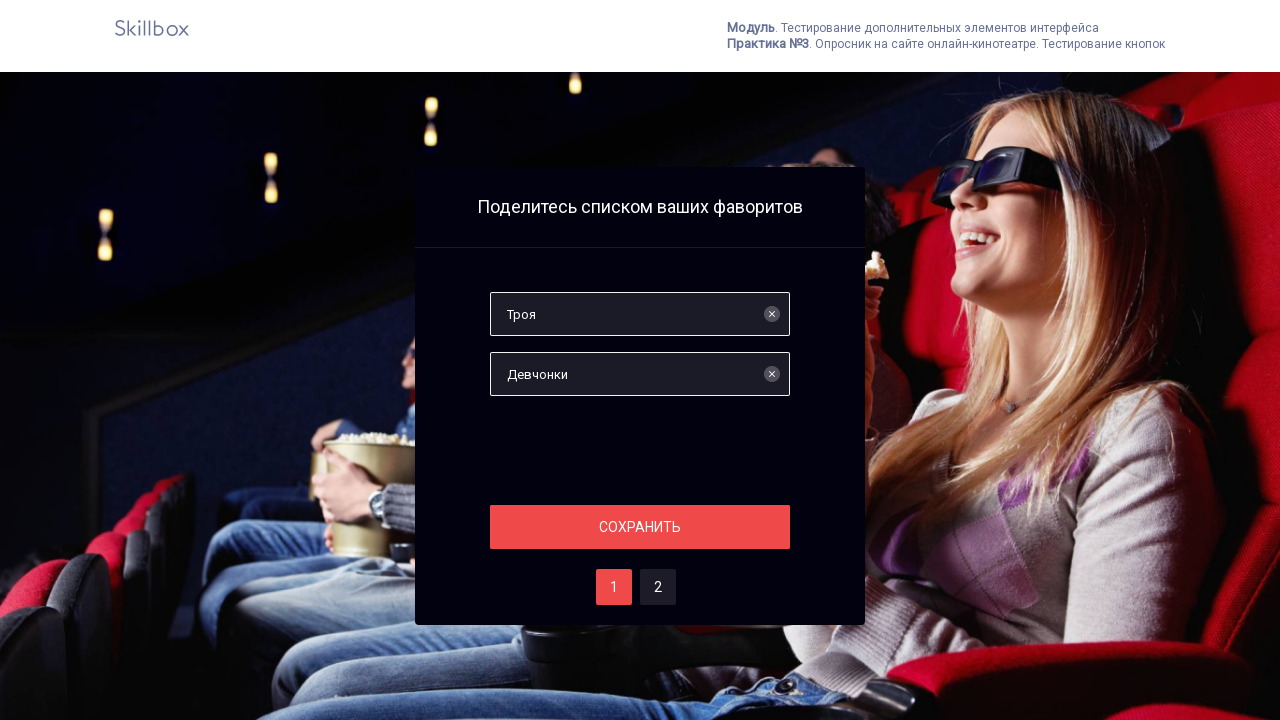

Clicked section button to proceed to next step at (640, 527) on .section__button
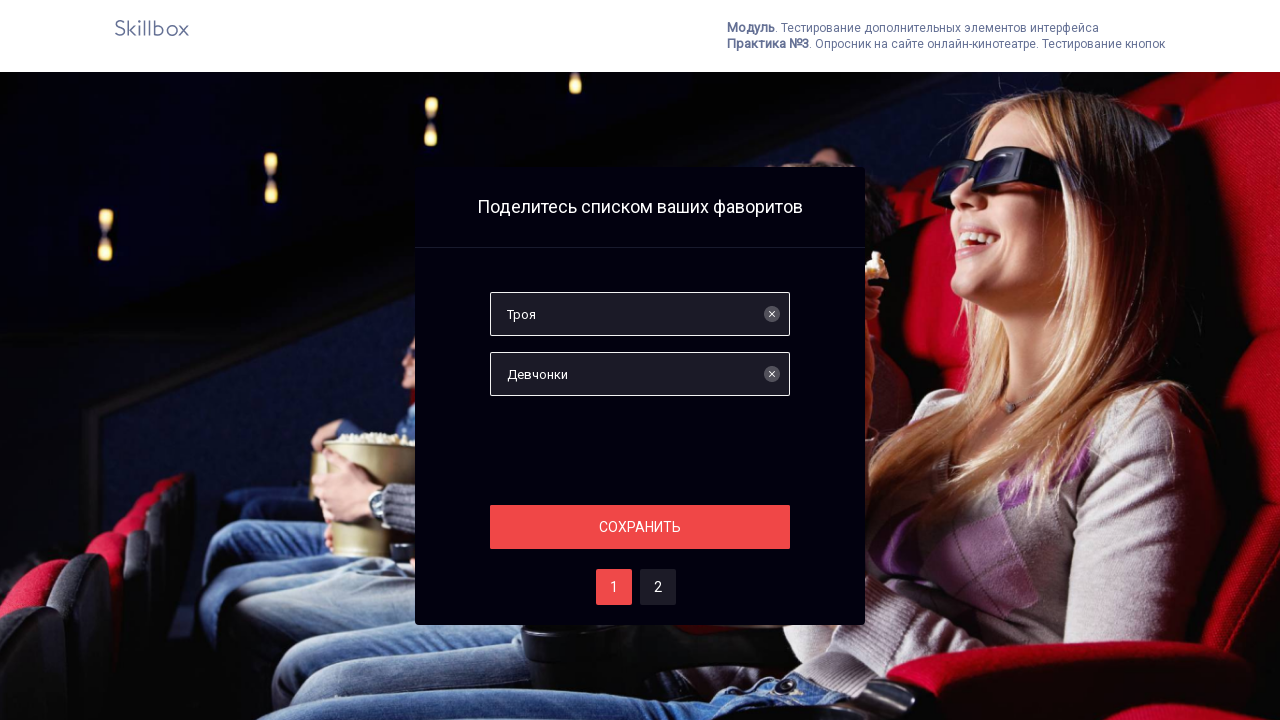

Selected option two at (658, 587) on #two
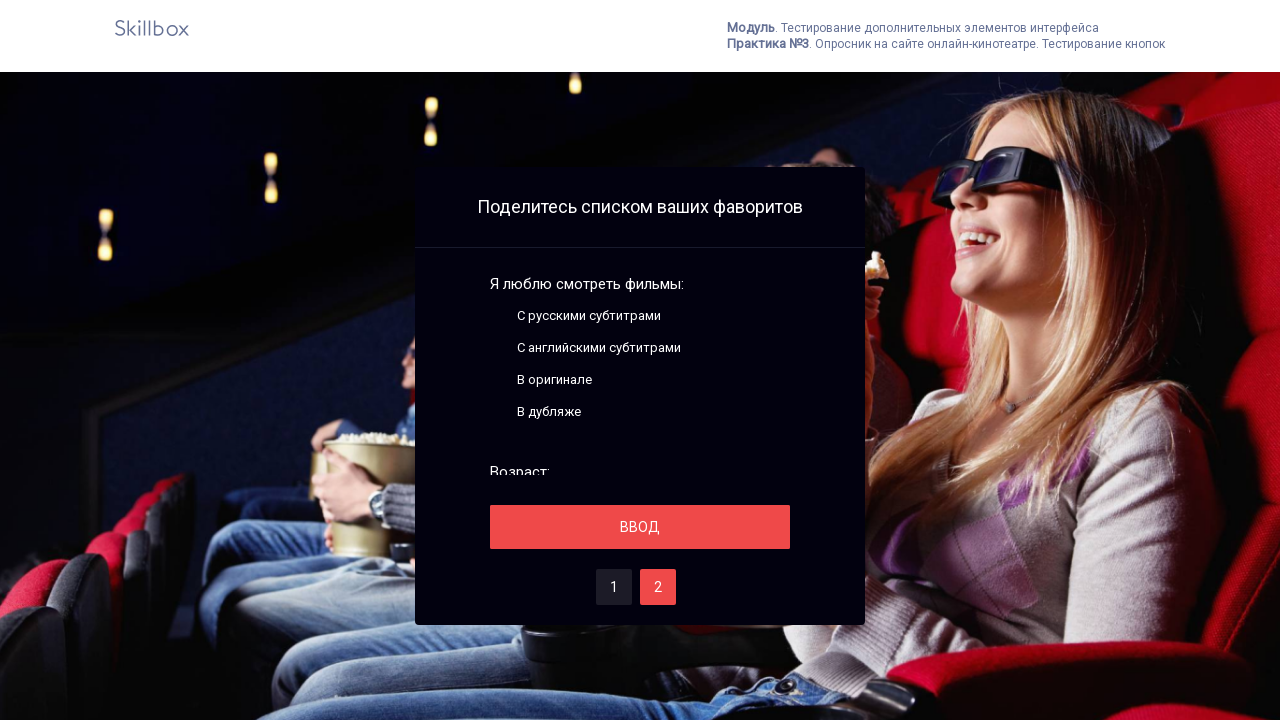

Clicked save button to save selections at (640, 527) on #save
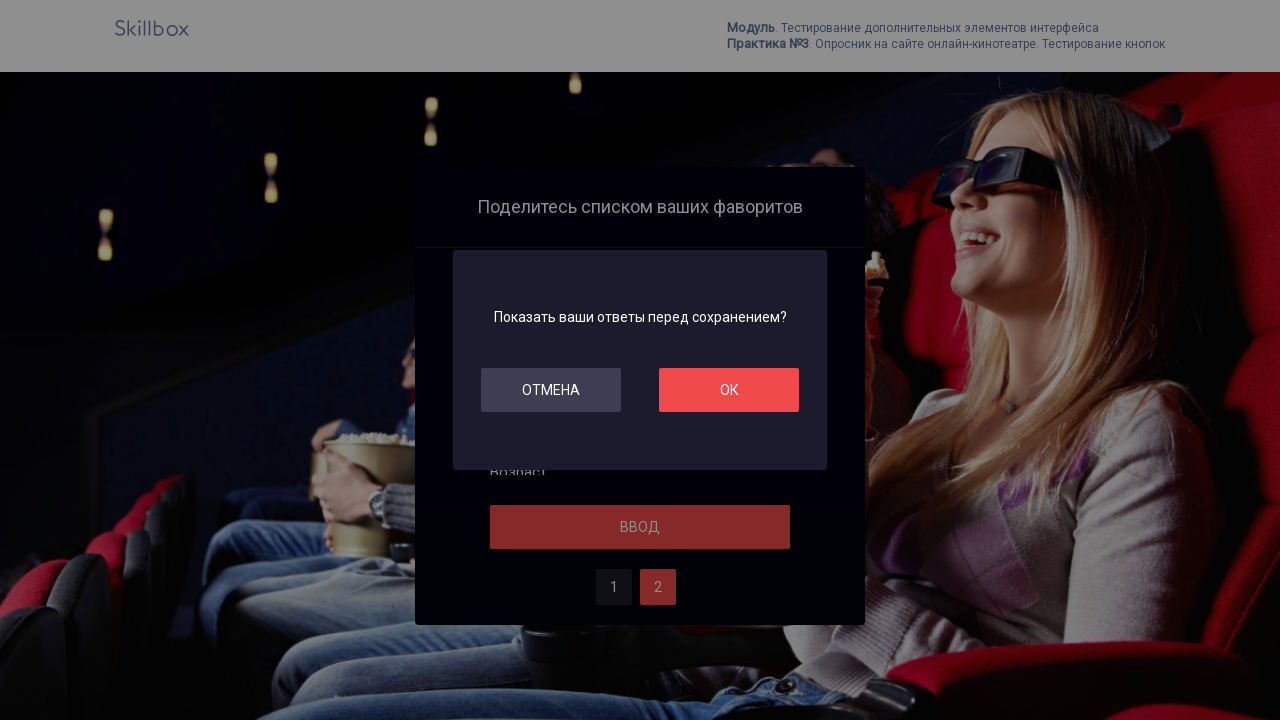

Clicked OK to confirm selections at (729, 390) on #ok
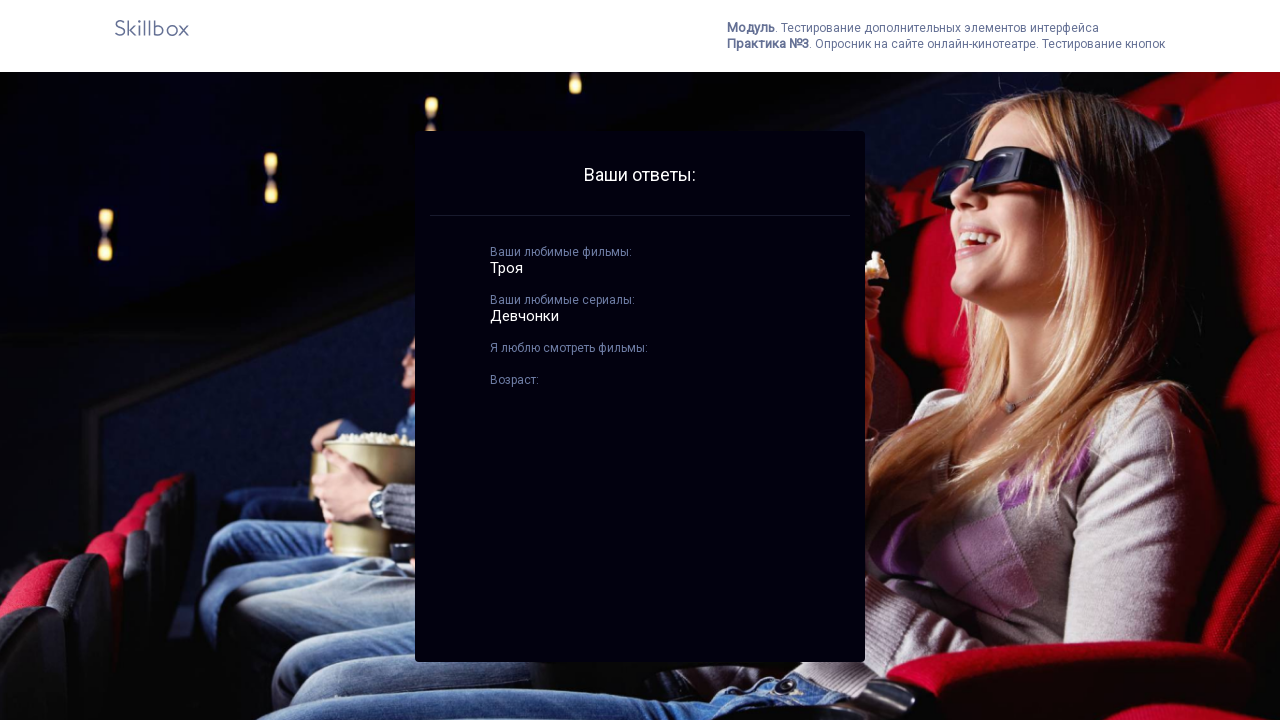

Results displayed - best films section loaded
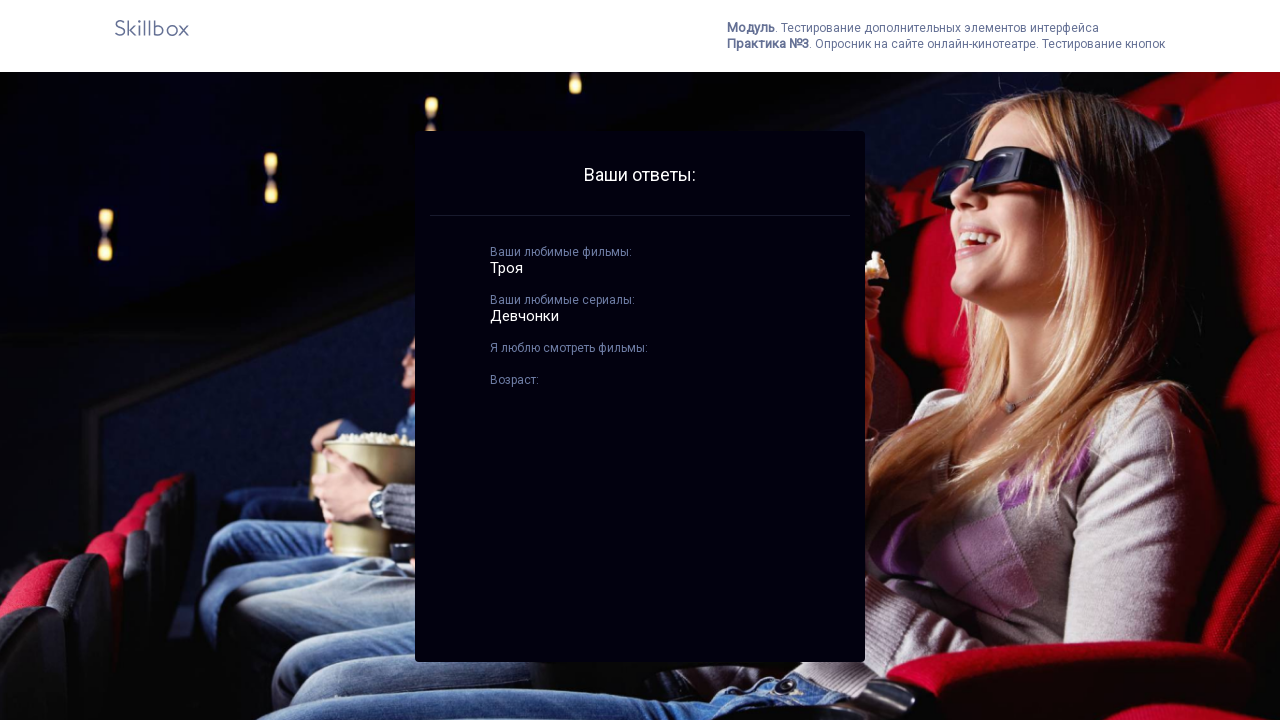

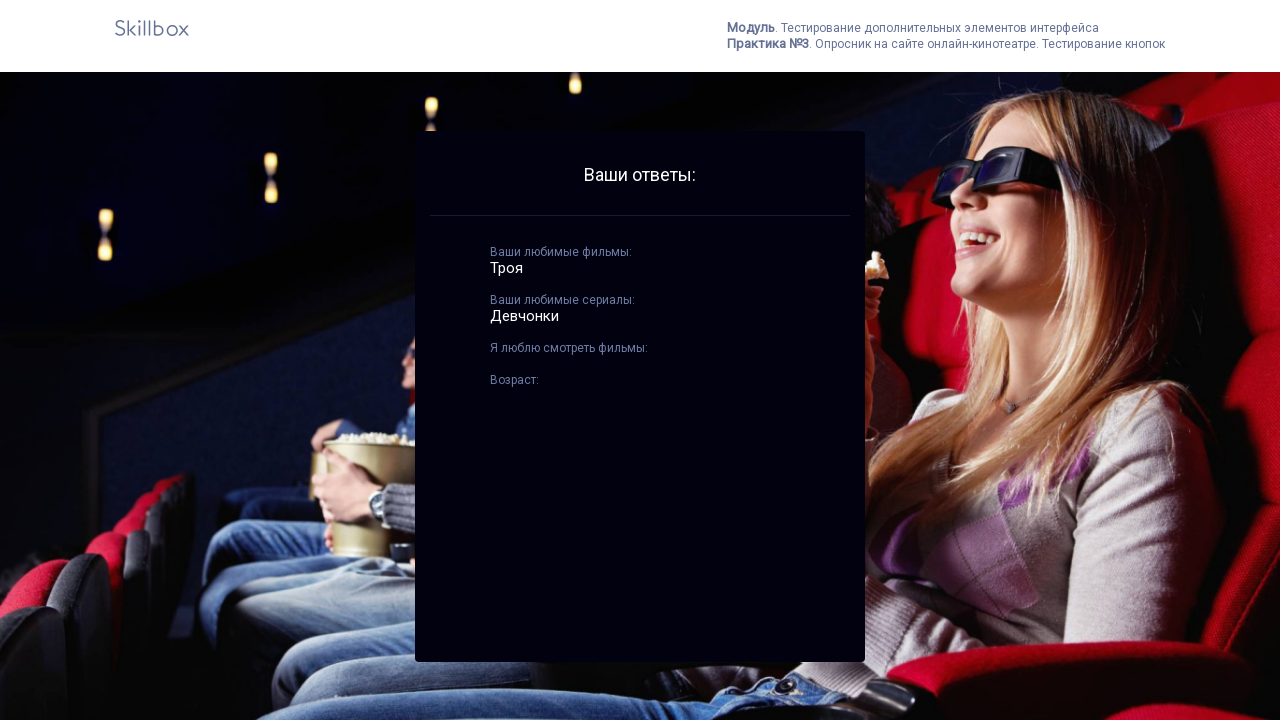